Tests various element locating strategies on an OpenCart registration and login page, including finding links by class name, getting header text, and verifying the presence of specific links

Starting URL: https://naveenautomationlabs.com/opencart/index.php?route=account/register

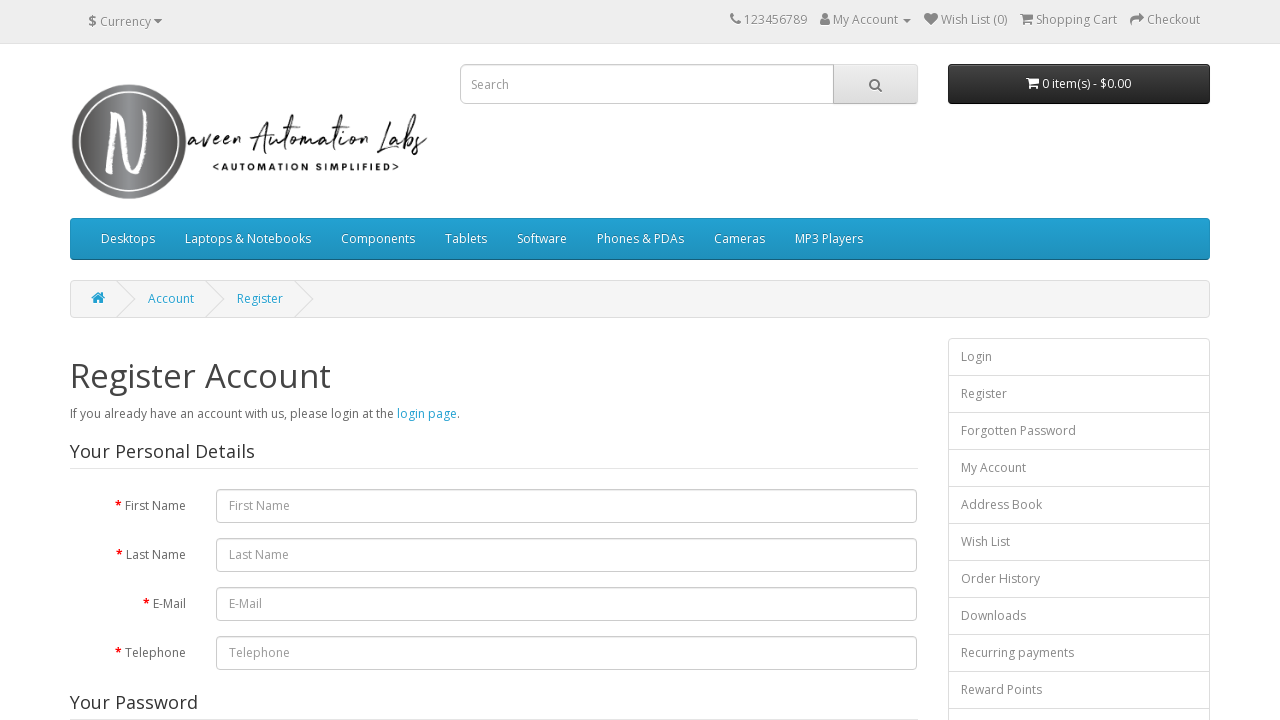

Found all links with class 'list-group-item'
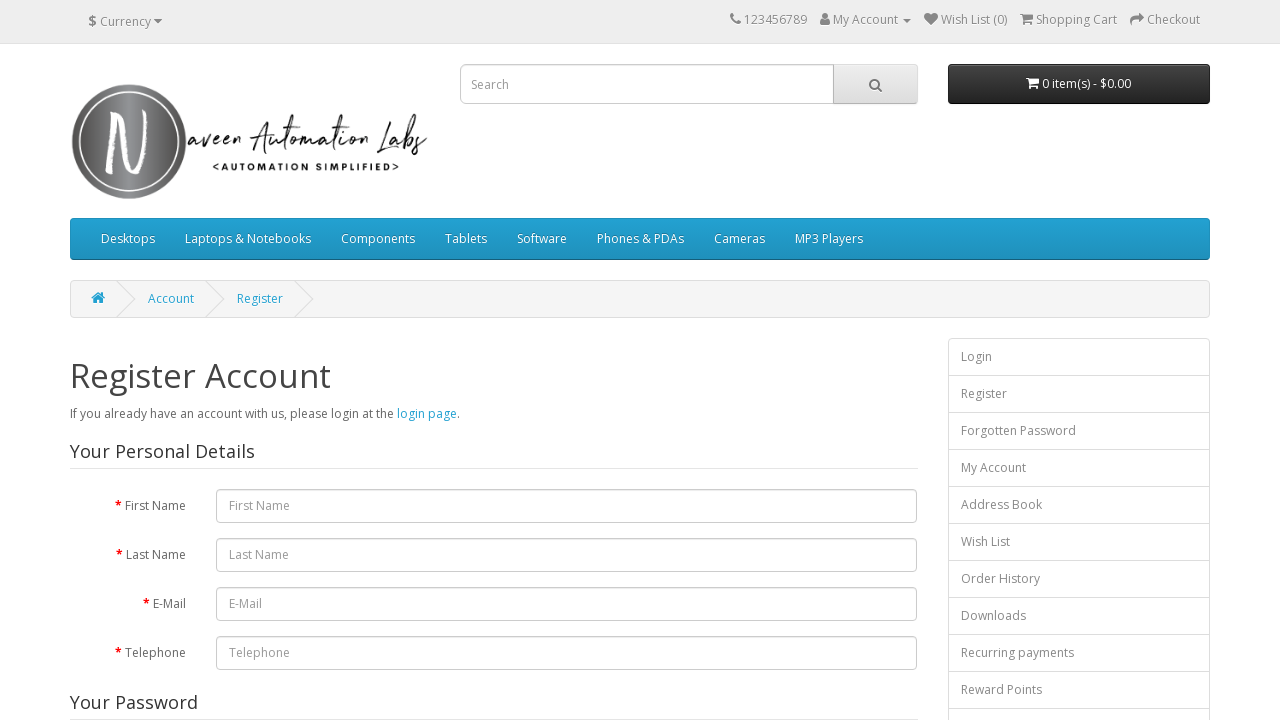

Navigated to OpenCart login page
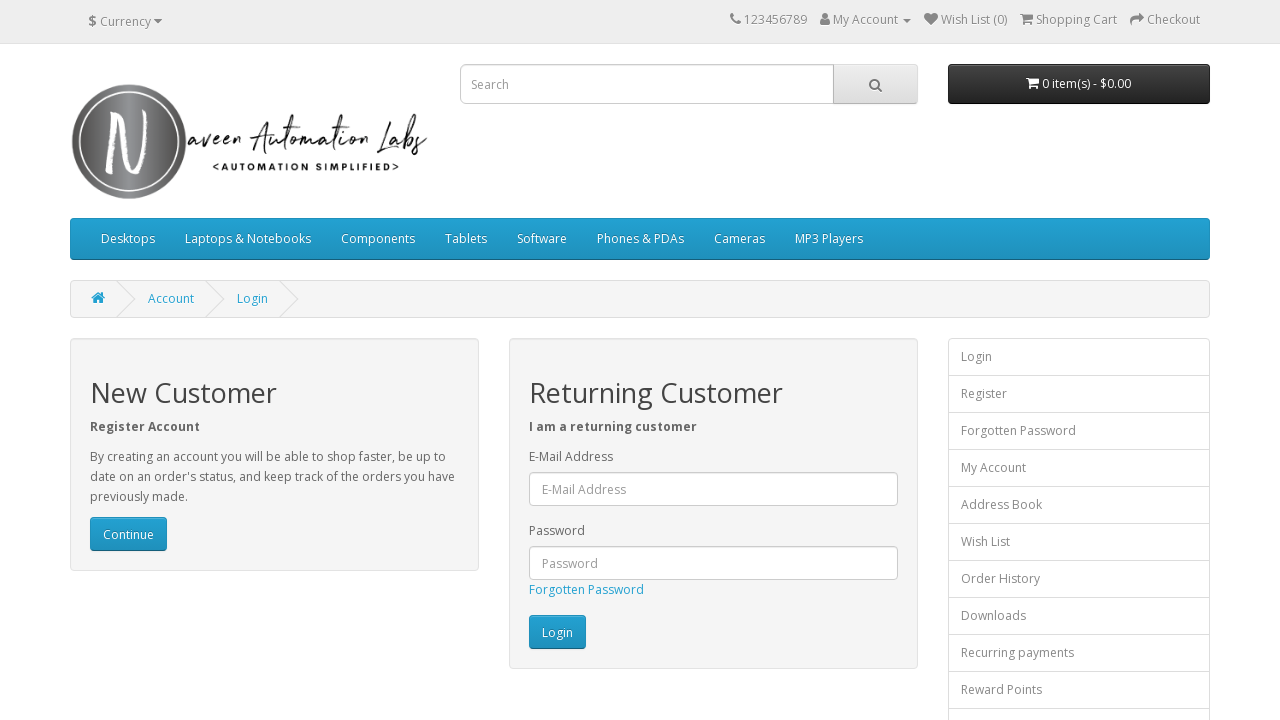

Retrieved h2 header text: 'New Customer'
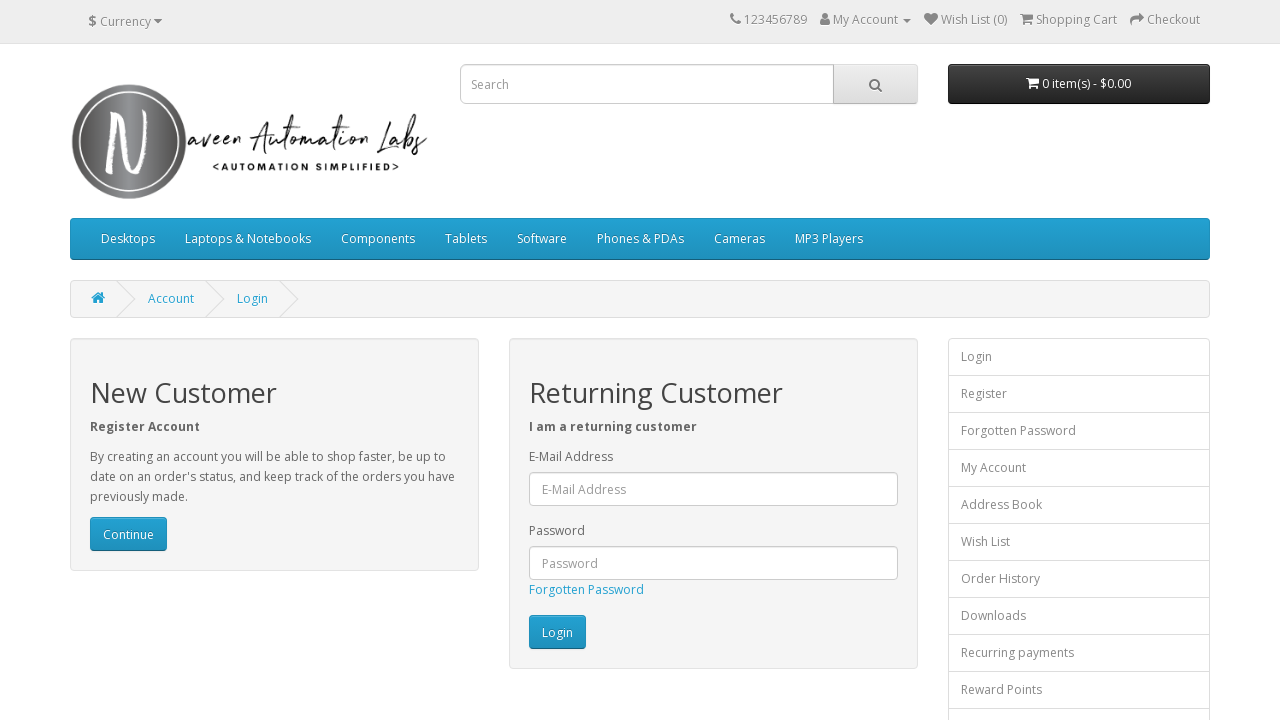

Retrieved 'Recurring payments' link text: 'Recurring payments'
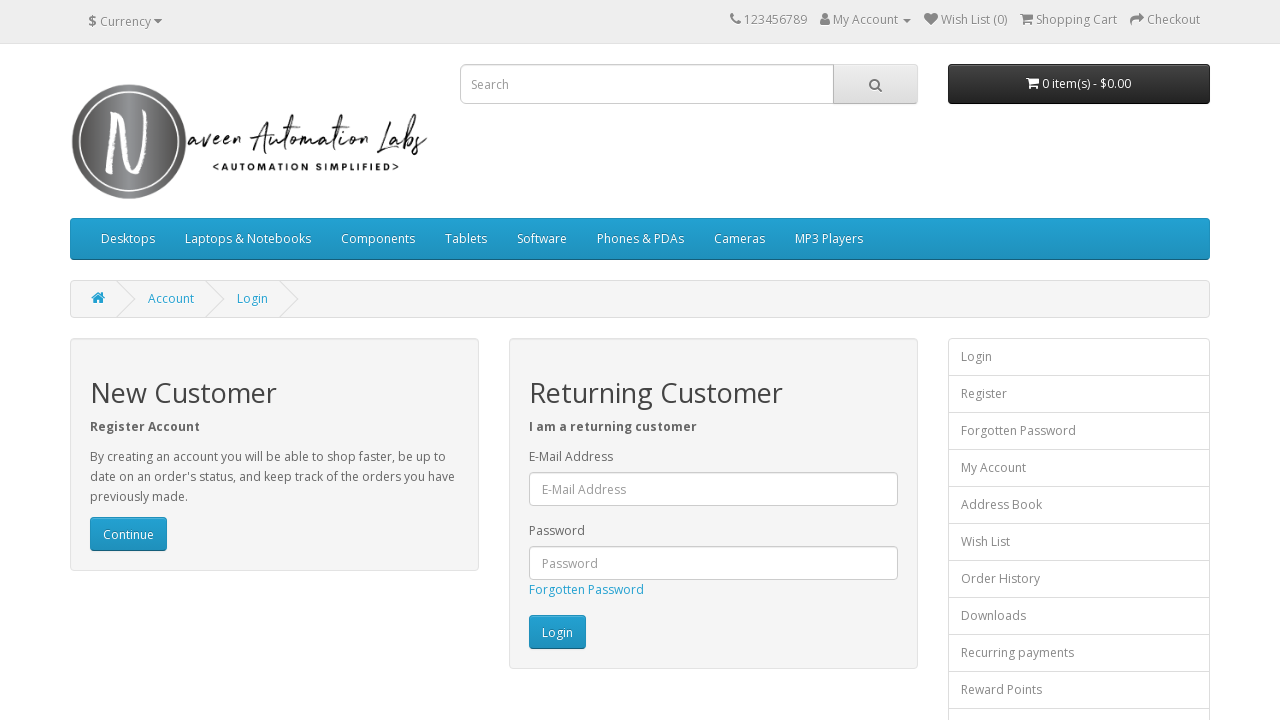

Found 2 'Forgotten Password' link(s)
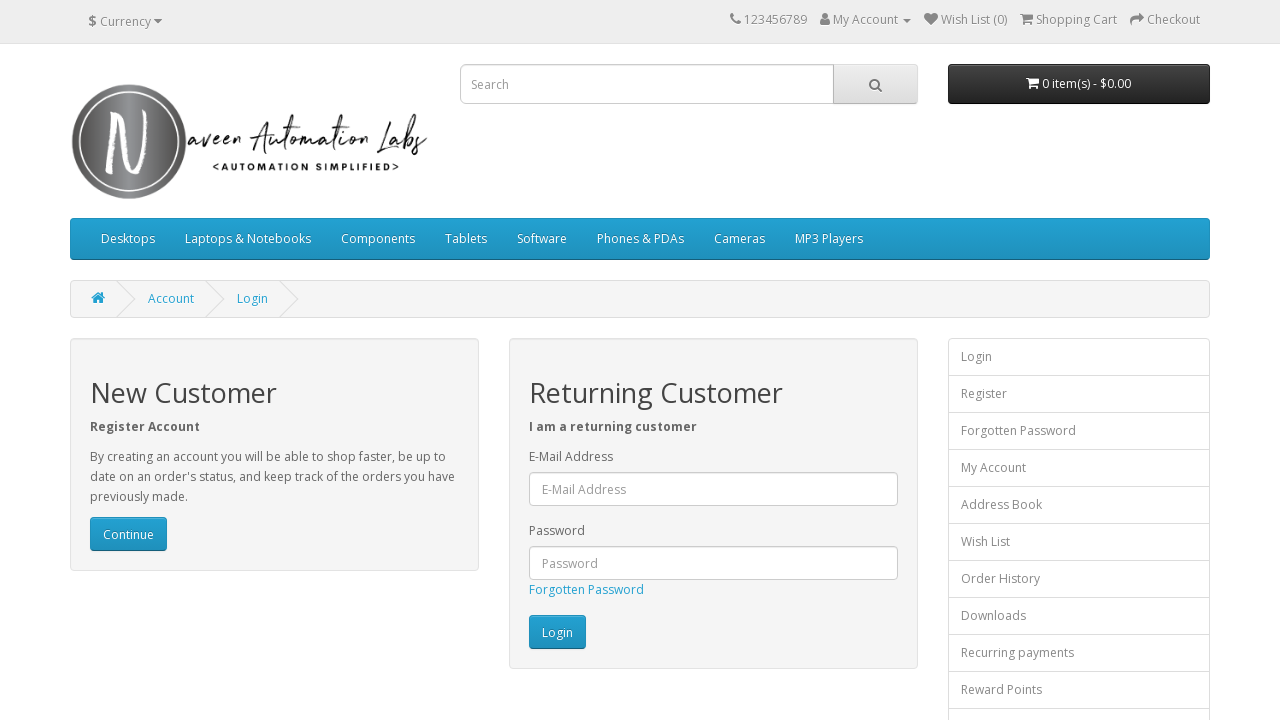

Test PASSED: Found exactly 2 'Forgotten Password' links
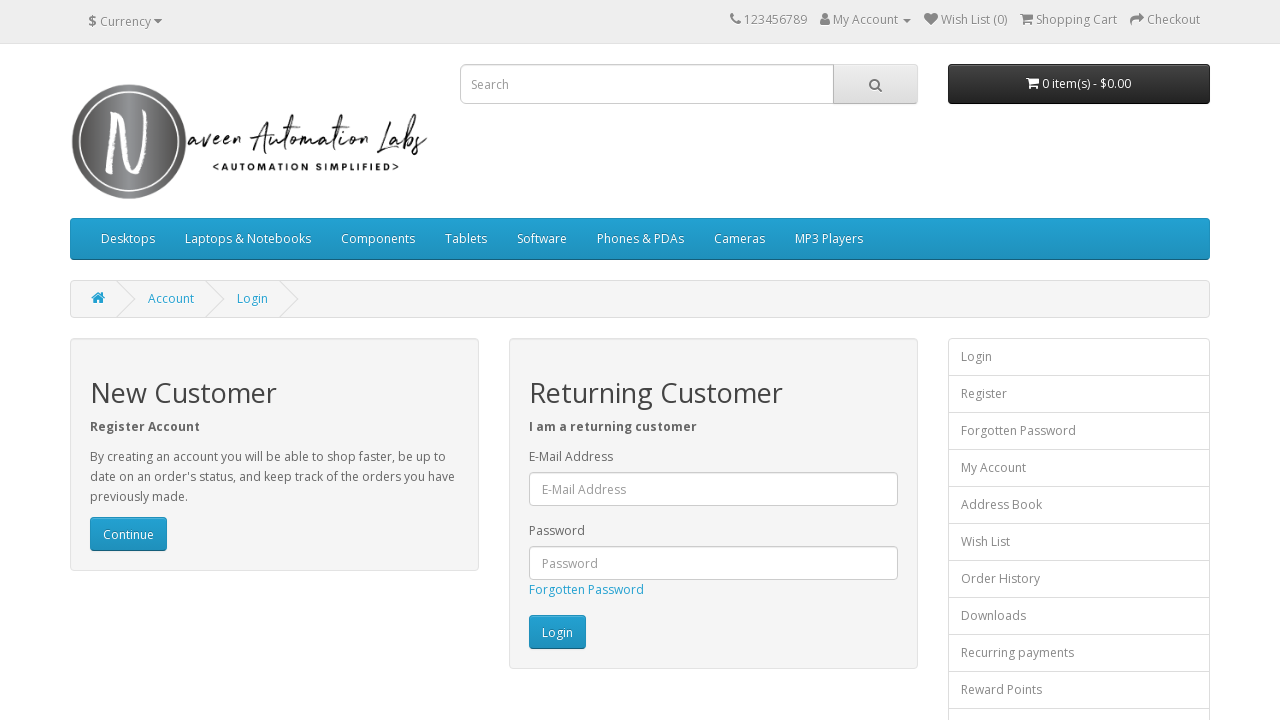

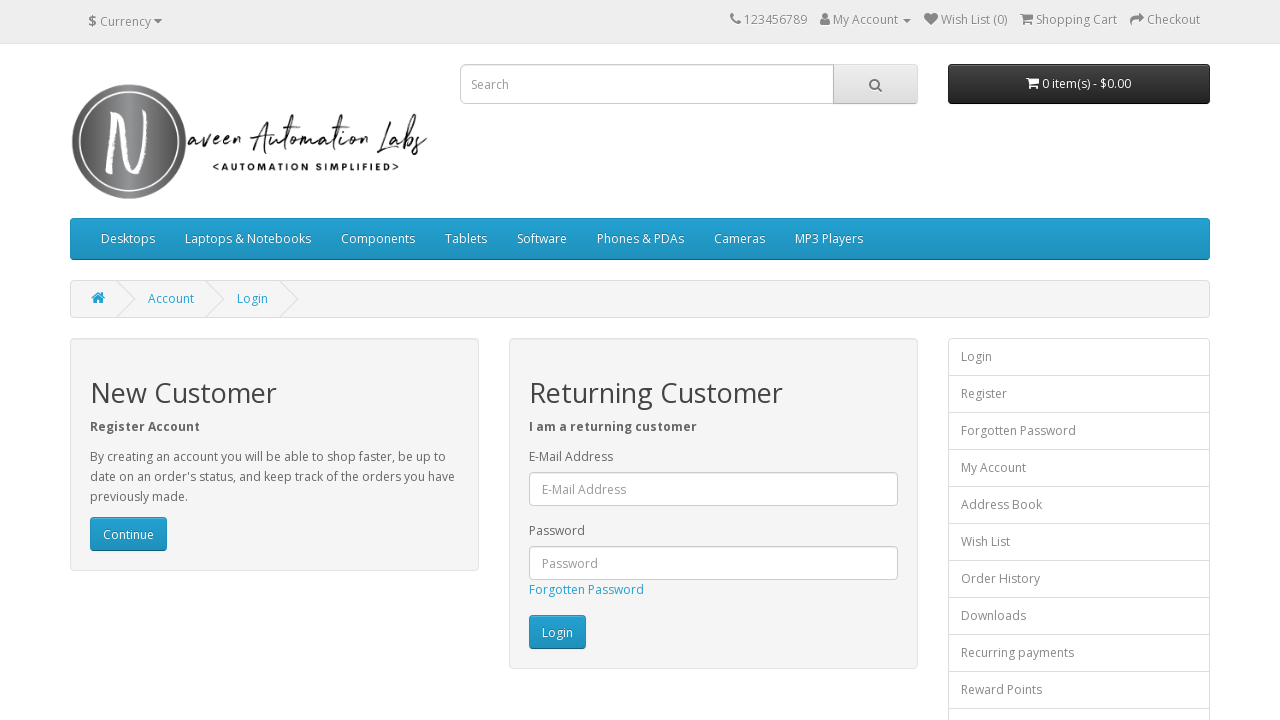